Navigates to the OrangeHRM demo login page and verifies that the company logo is visible on the page.

Starting URL: https://opensource-demo.orangehrmlive.com/web/index.php/auth/login

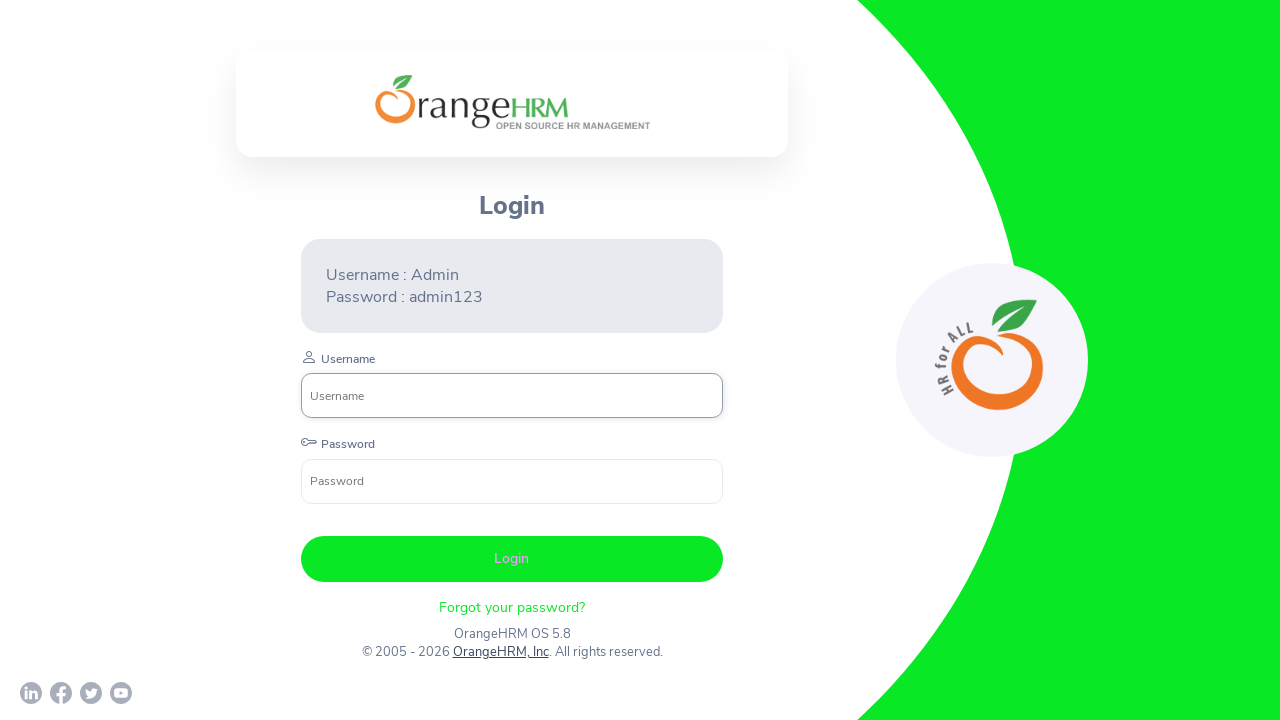

Navigated to OrangeHRM demo login page
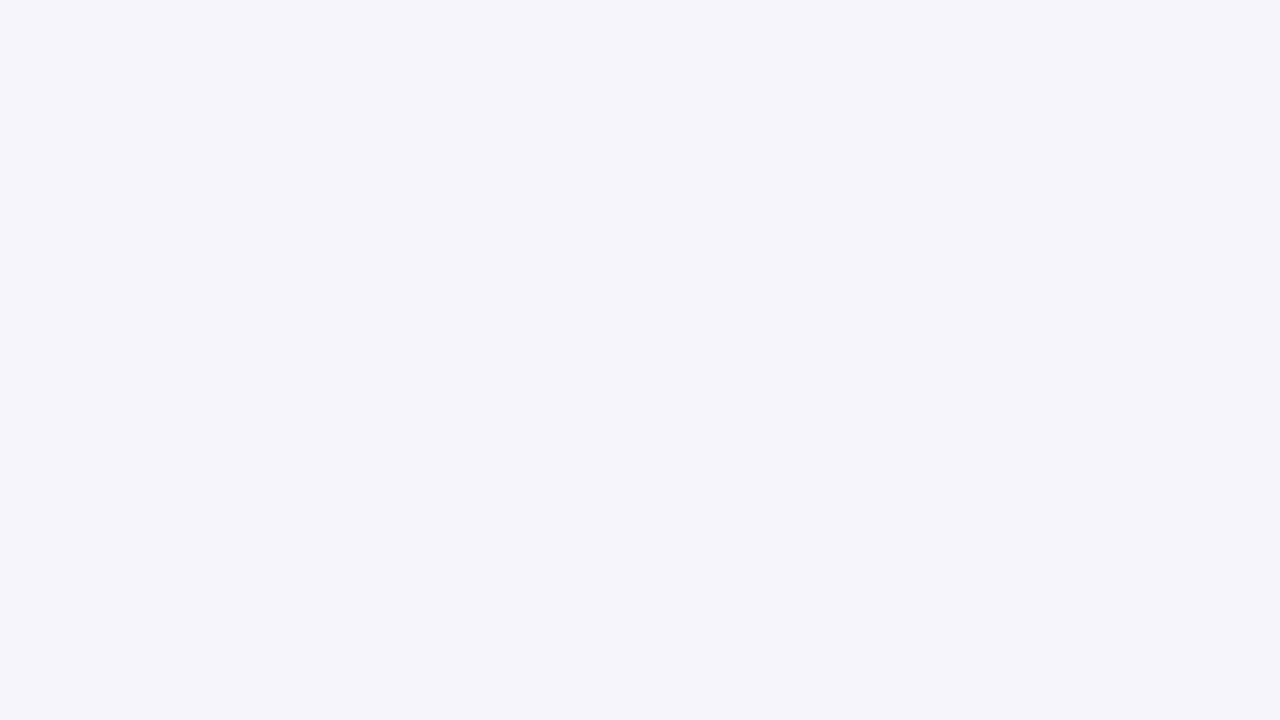

Company logo element is visible on the page
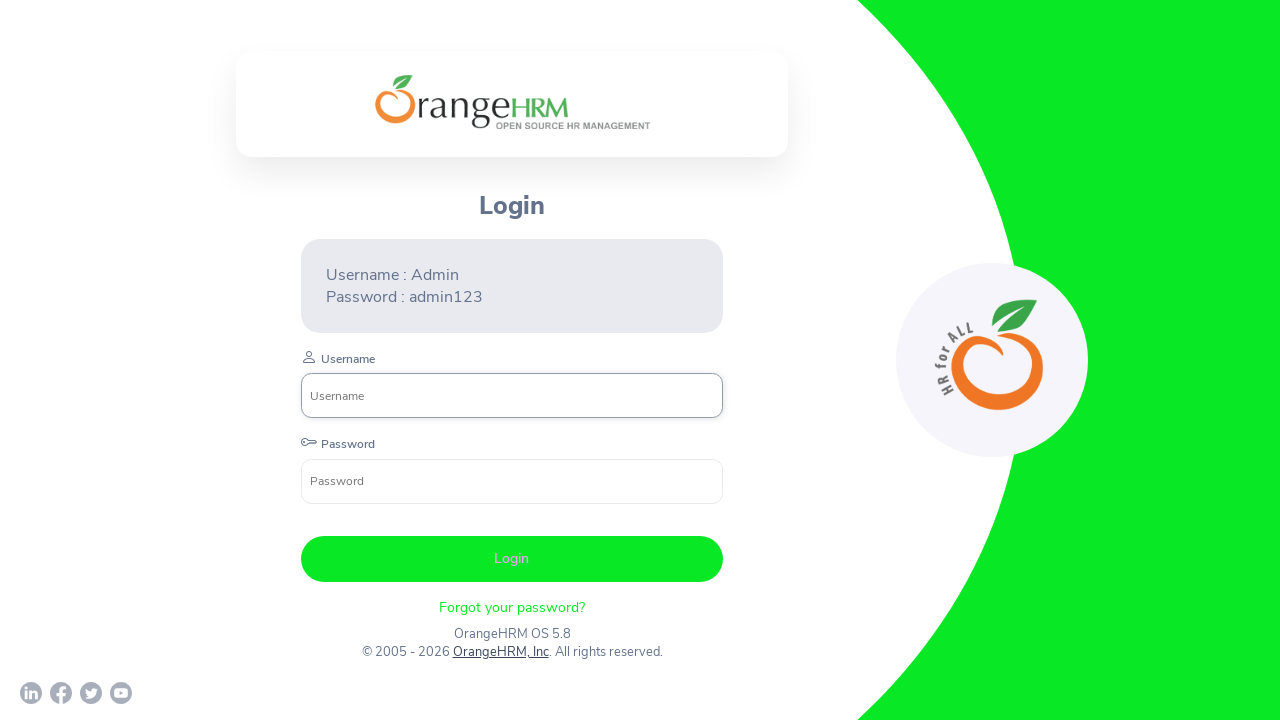

Assertion passed: Logo is visible on the page
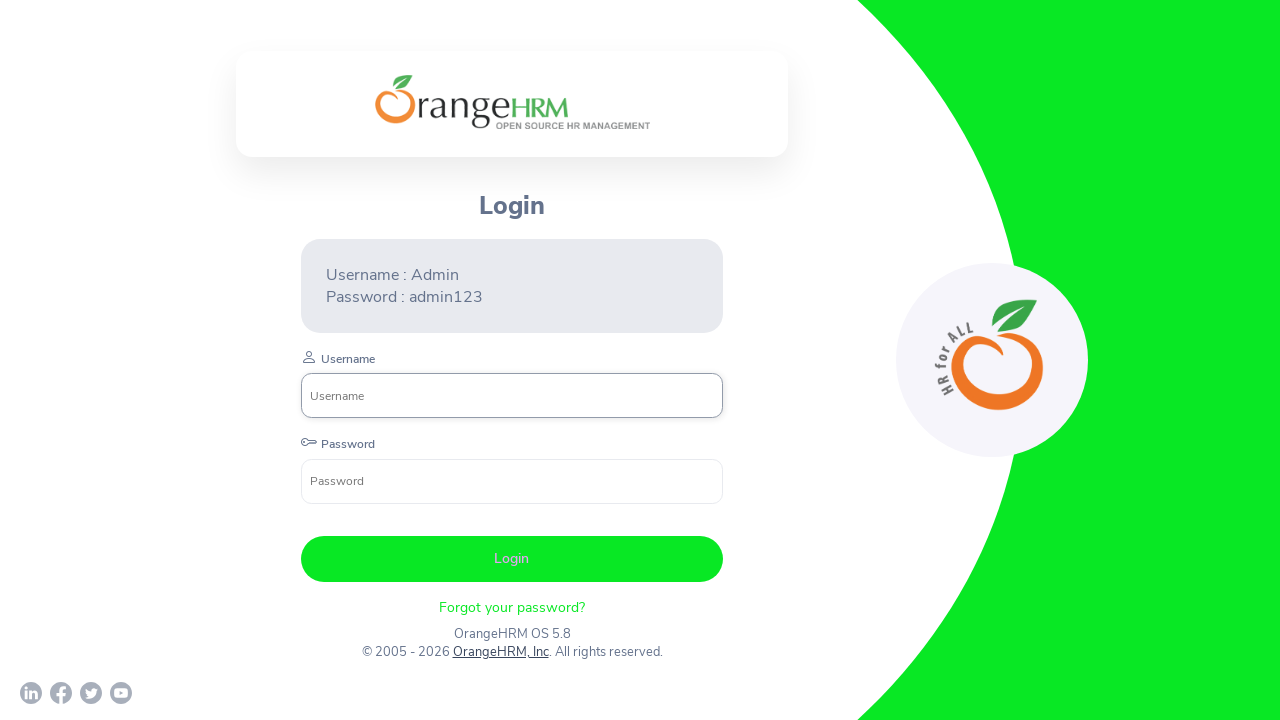

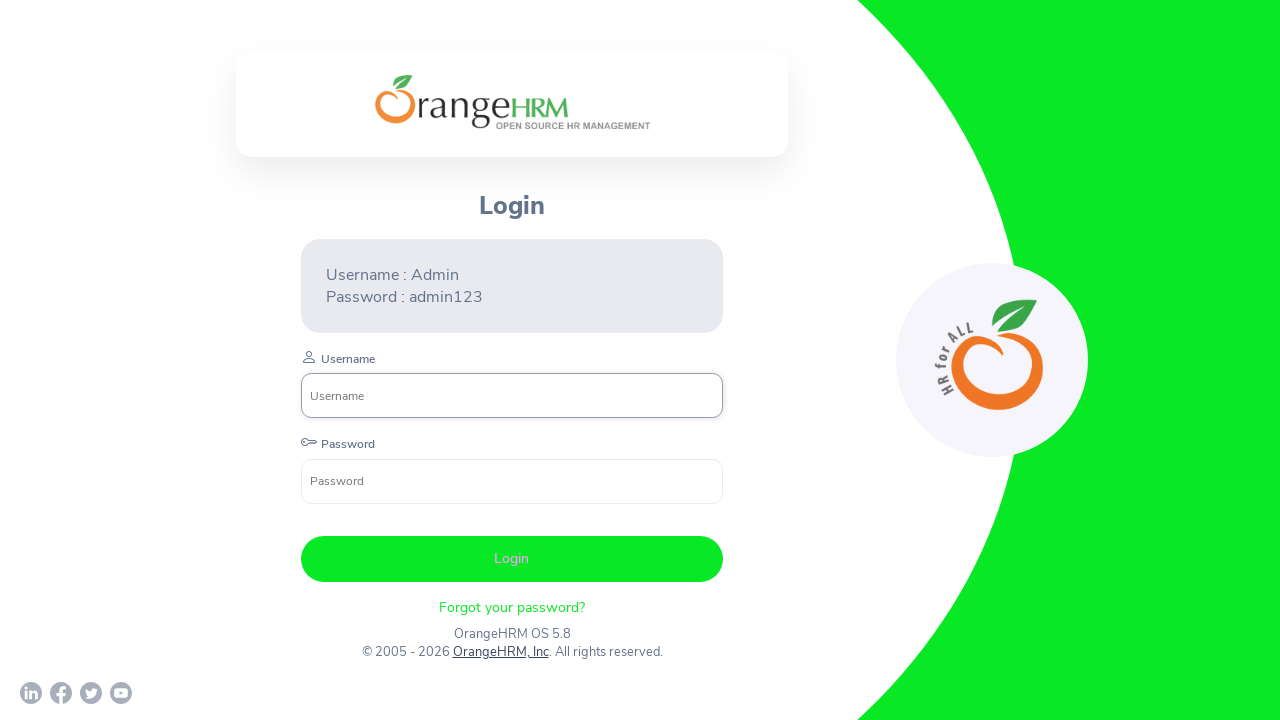